Navigates to the Rahul Shetty Academy Automation Practice page and verifies it loads successfully

Starting URL: https://rahulshettyacademy.com/AutomationPractice/

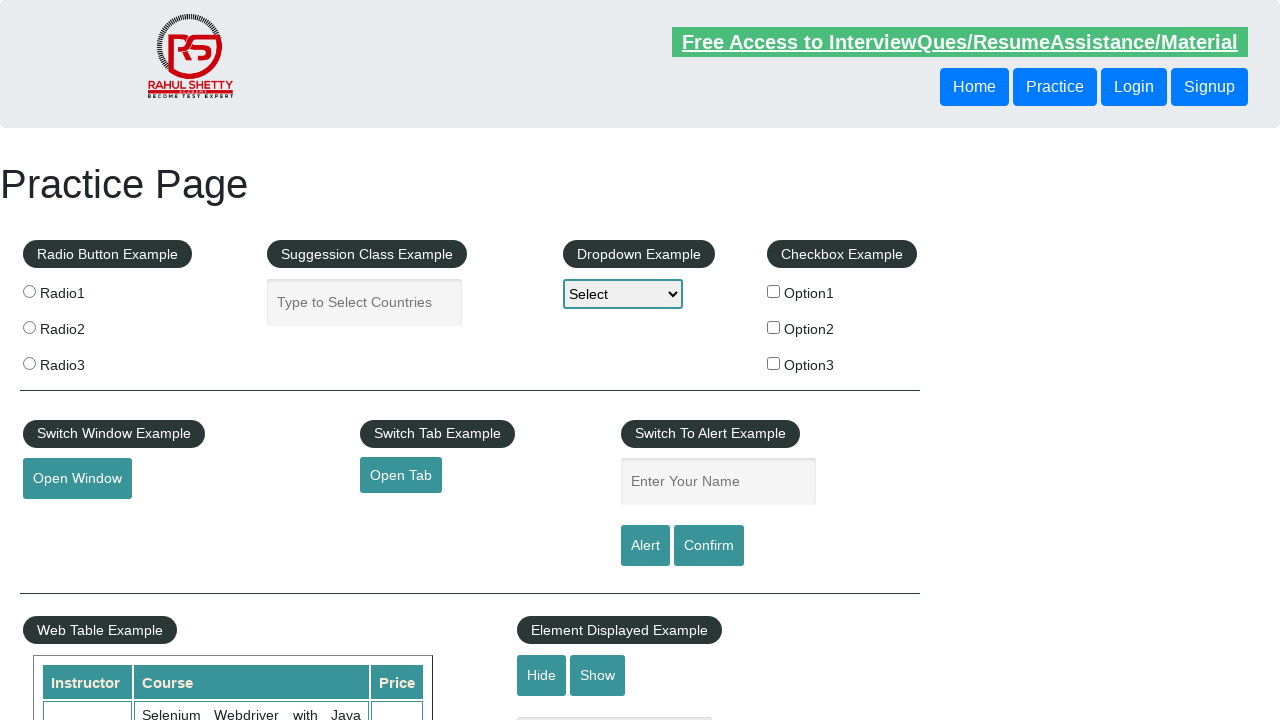

Navigated to Rahul Shetty Academy Automation Practice page
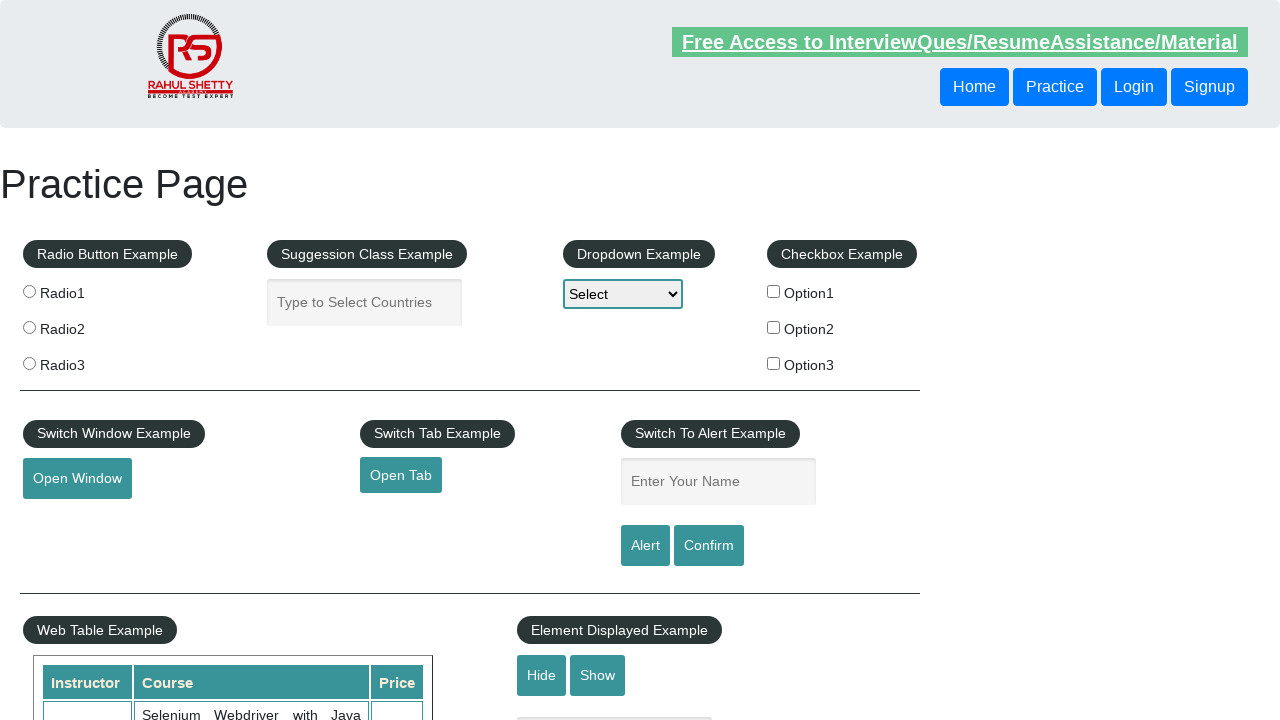

Page DOM content loaded successfully
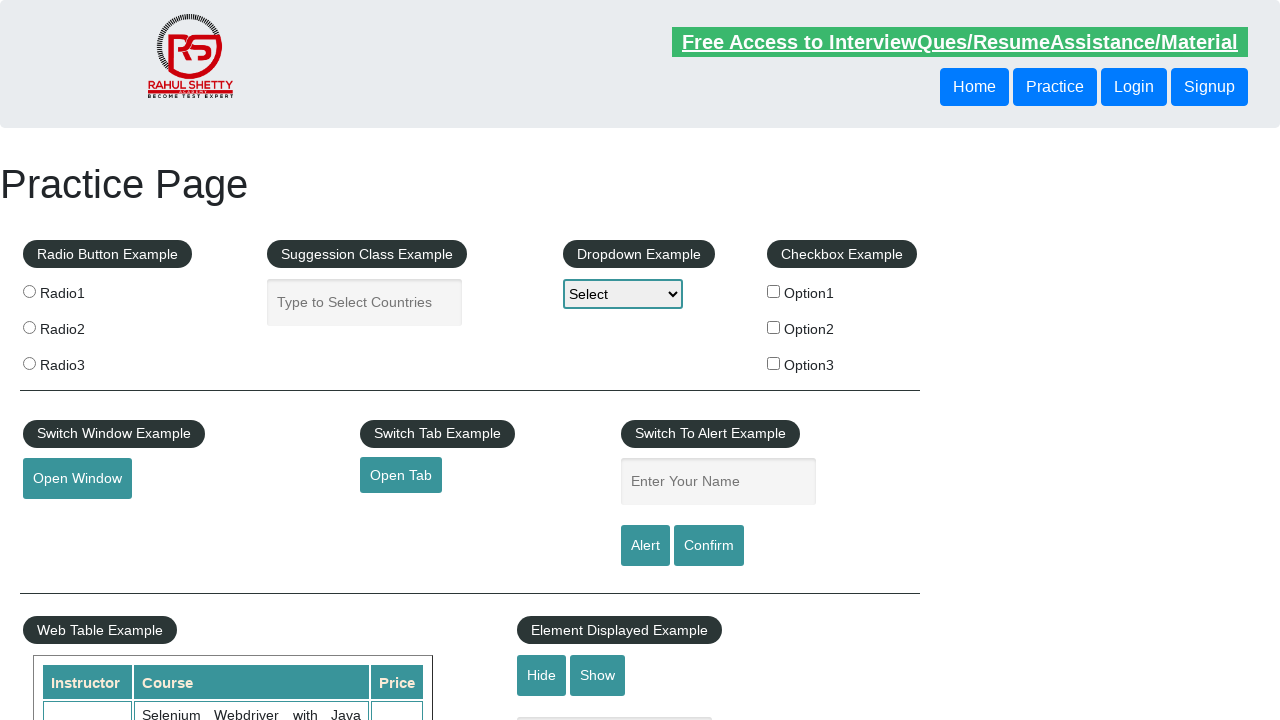

Verified page URL matches expected Automation Practice page
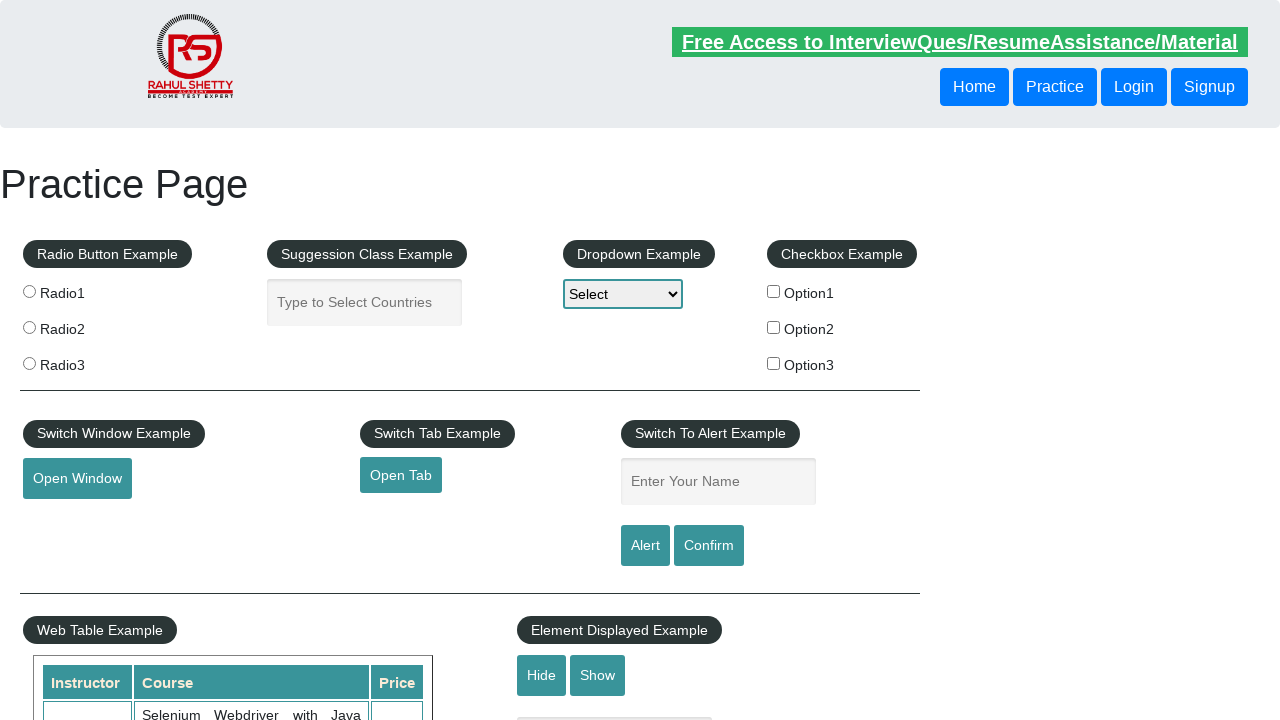

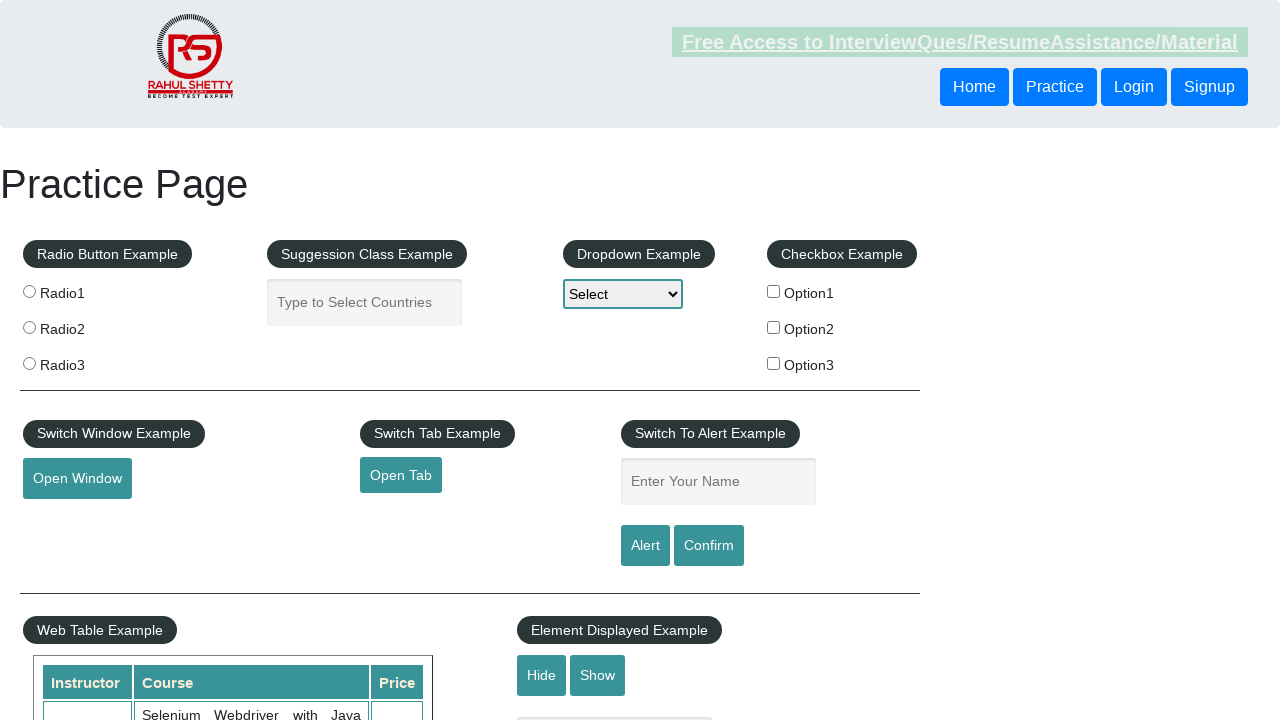